Tests that appending text adds to existing textbox value

Starting URL: https://artoftesting.com/samplesiteforselenium

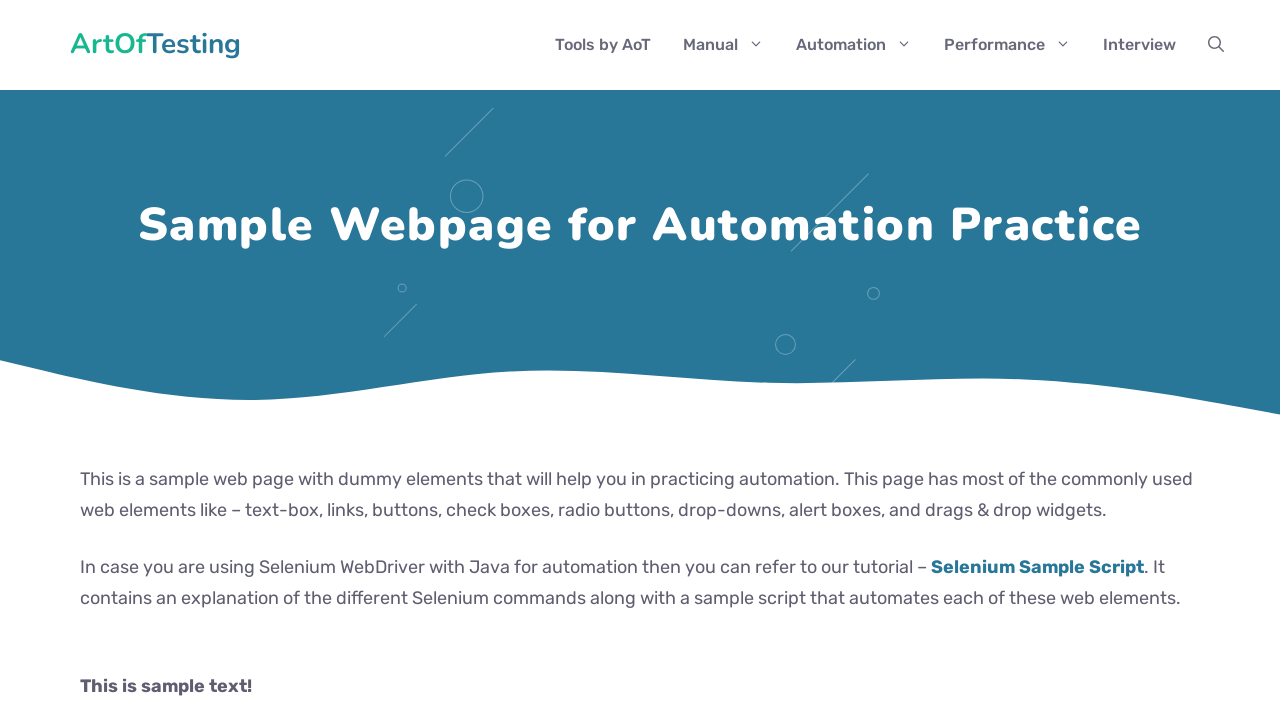

Filled fname textbox with initial value '10' on #fname
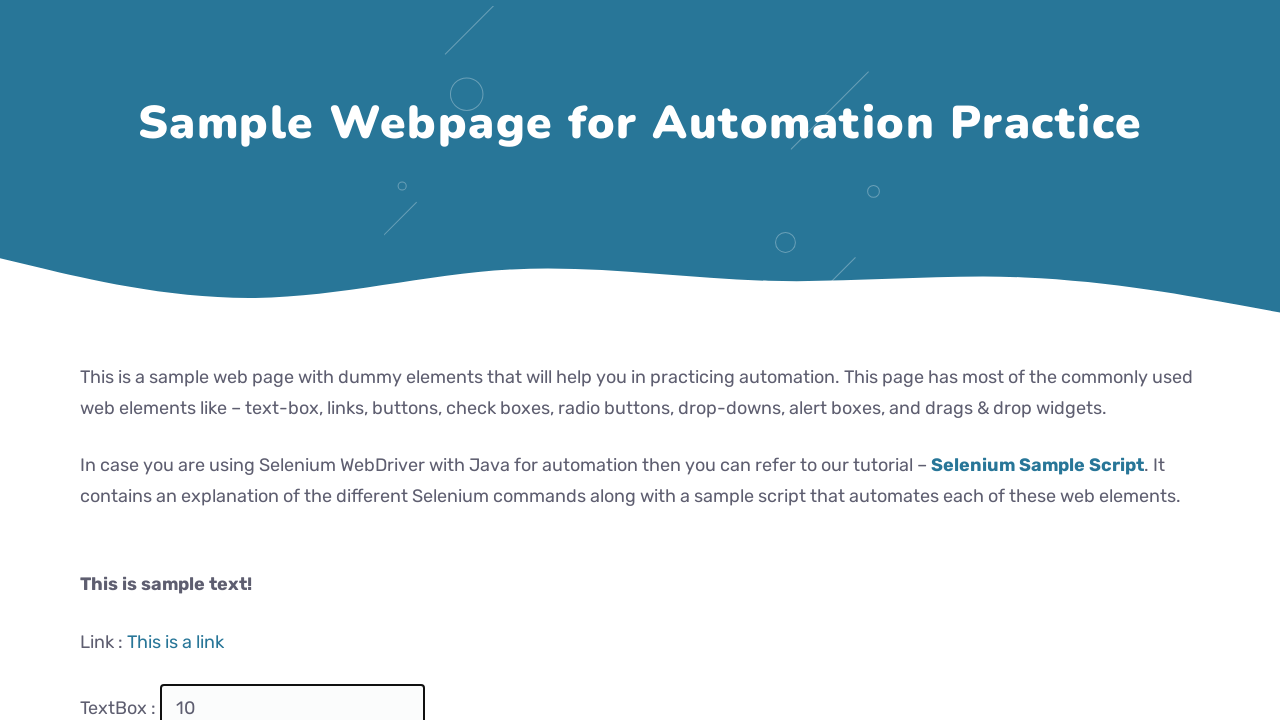

Appended '0' to fname textbox using press_sequentially
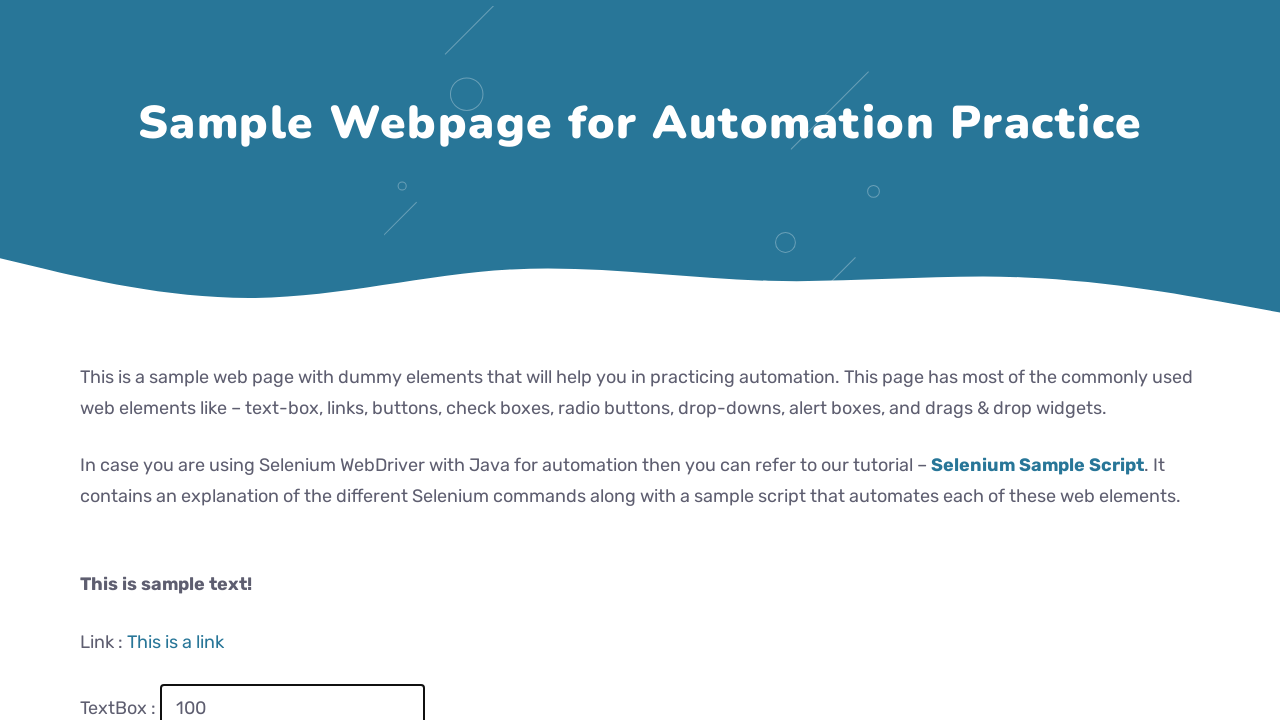

Retrieved fname textbox value: '100'
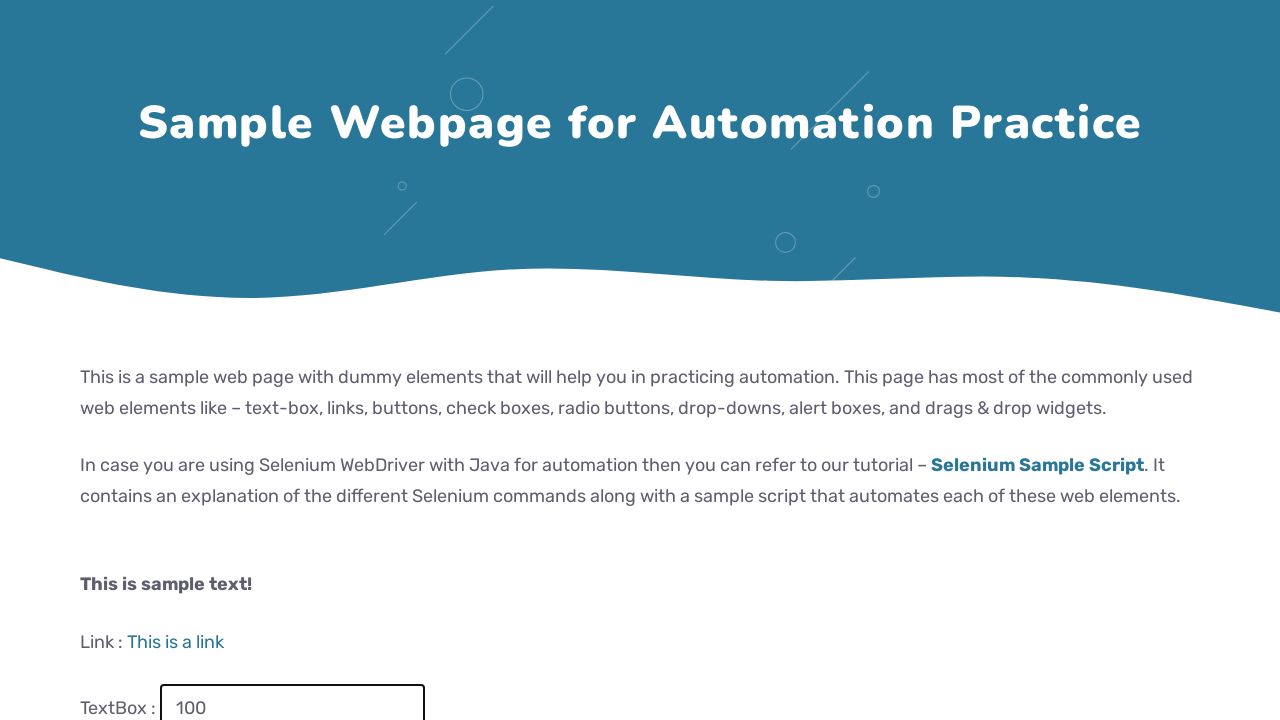

Asserted that appended text resulted in correct combined value '100'
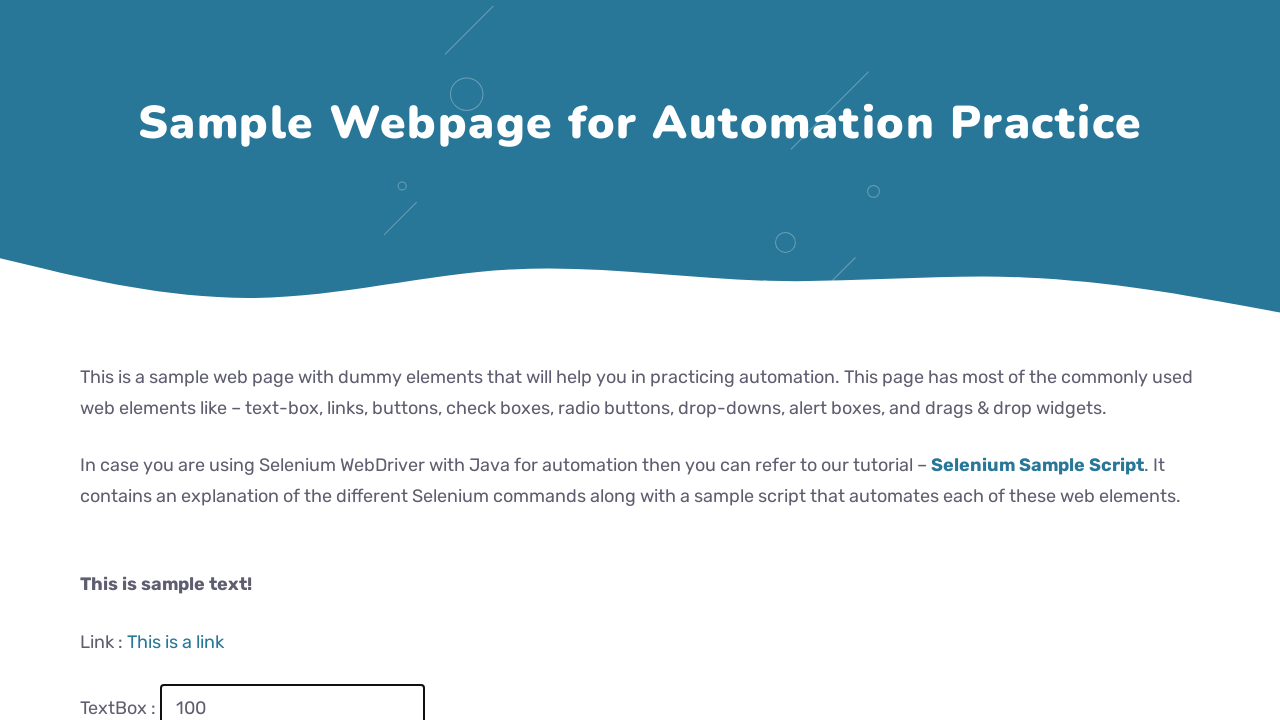

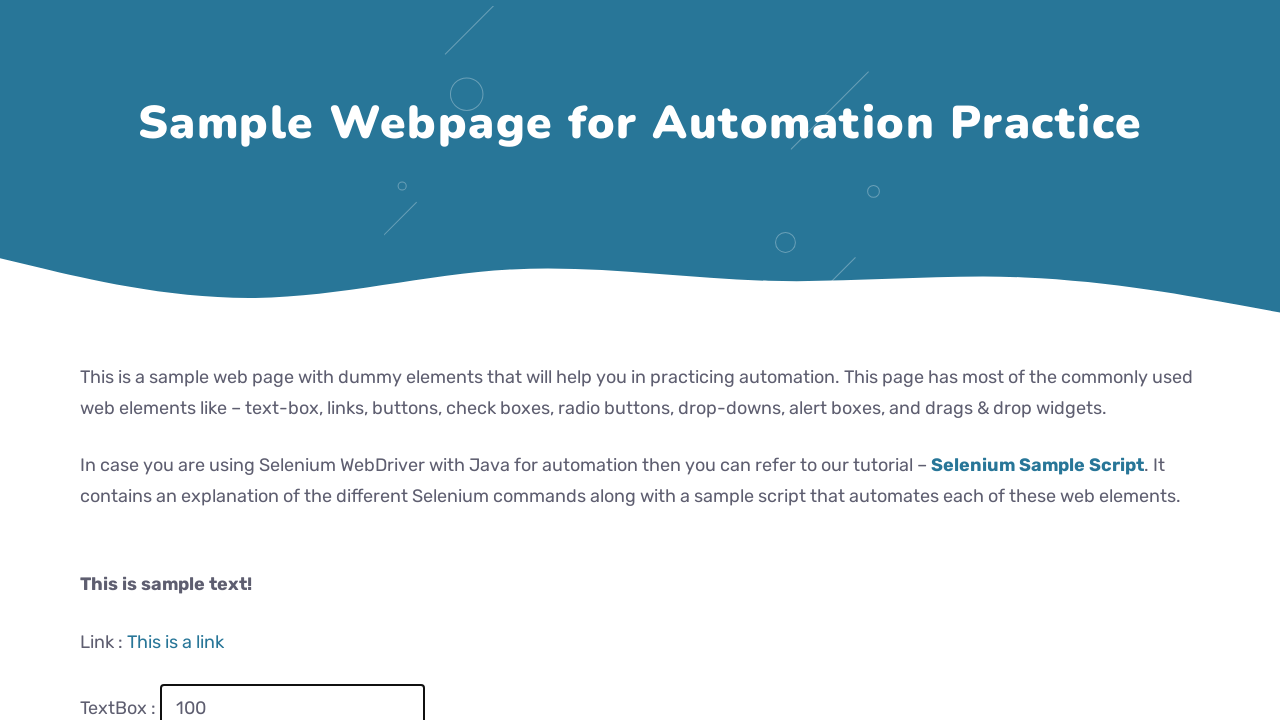